Tests form submission flow by clicking a specific link, filling out a form with personal information (first name, last name, city, country), and submitting it.

Starting URL: http://suninjuly.github.io/find_link_text

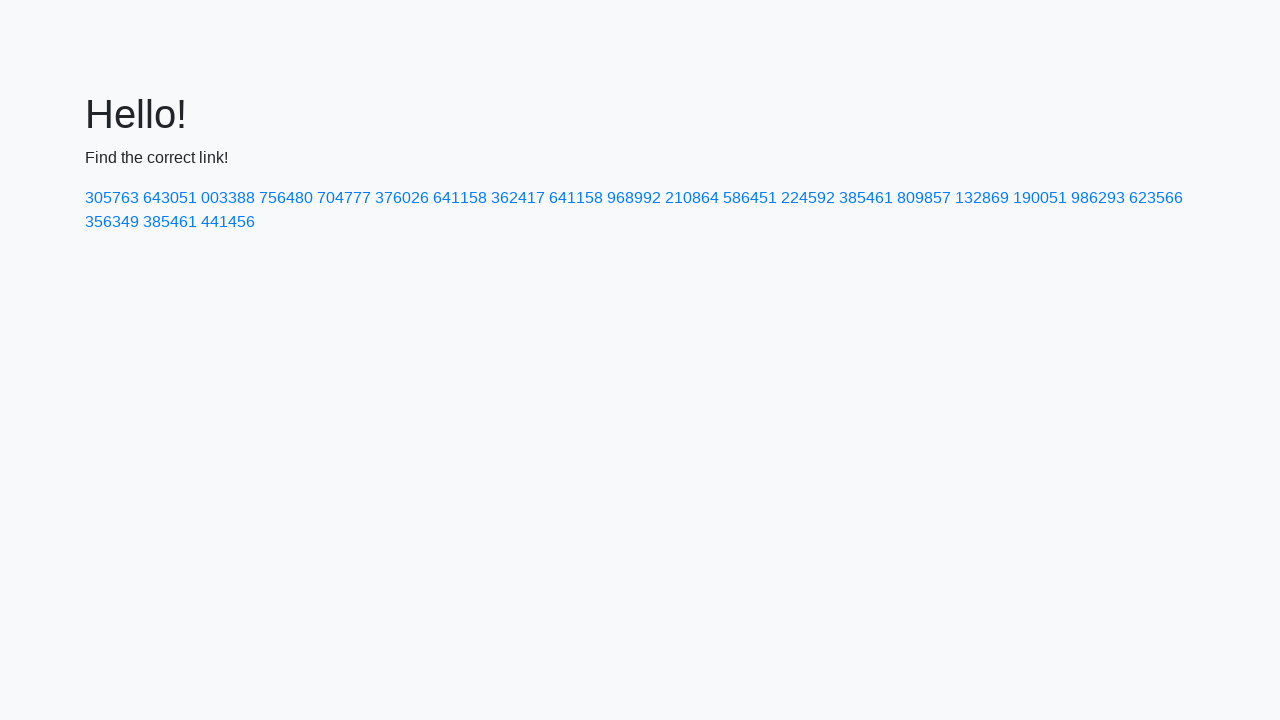

Clicked link with text '224592' at (808, 198) on a:text('224592')
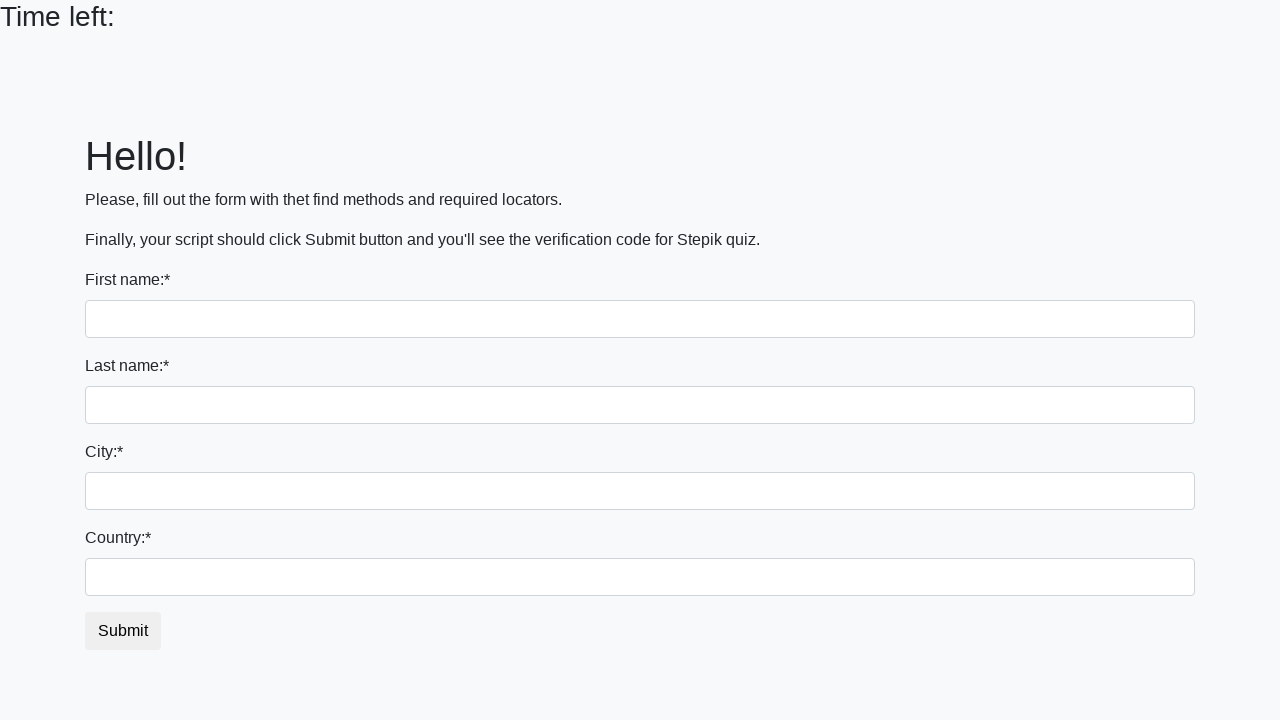

Filled first name field with 'Ivan' on input
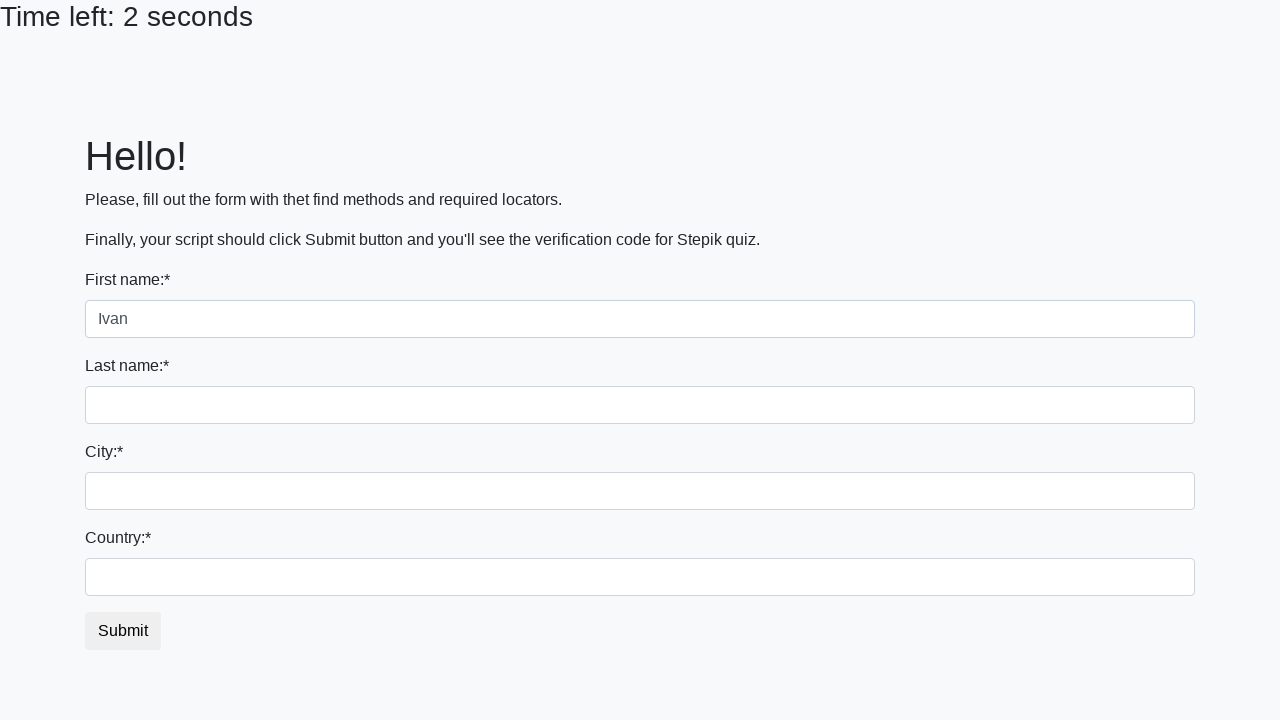

Filled last name field with 'Petrov' on input[name='last_name']
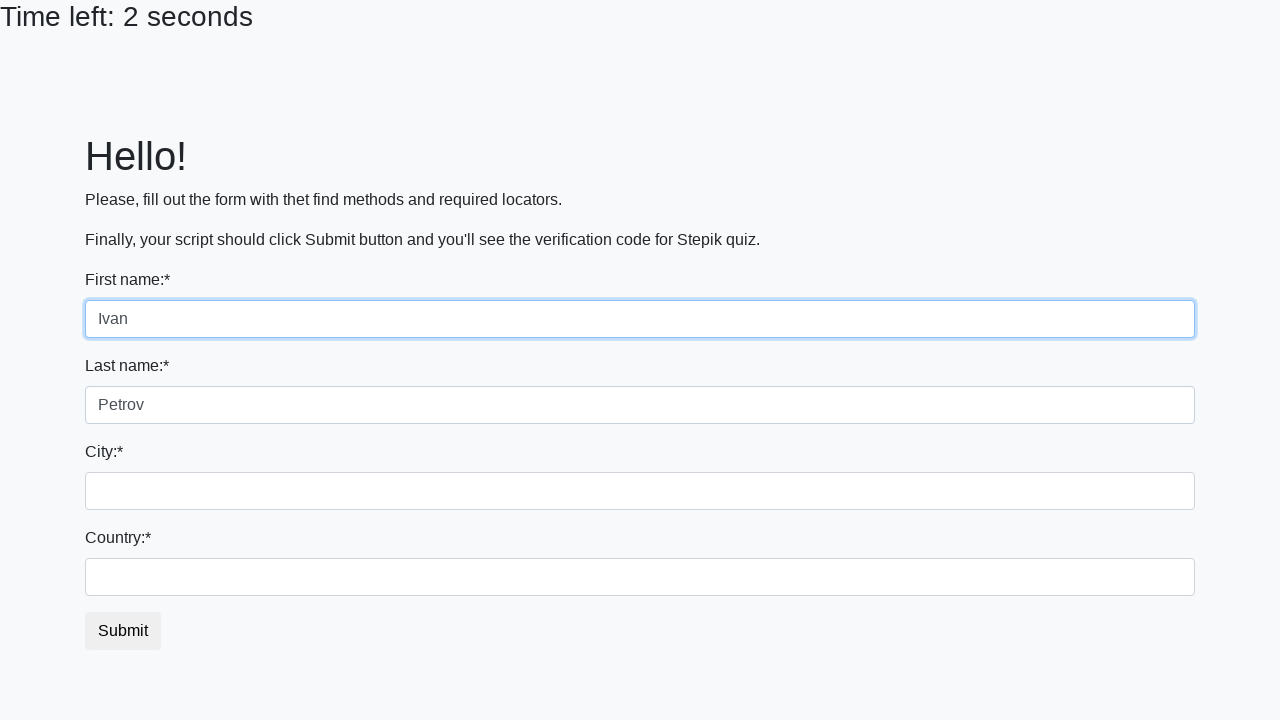

Filled city field with 'Smolensk' on .form-control.city
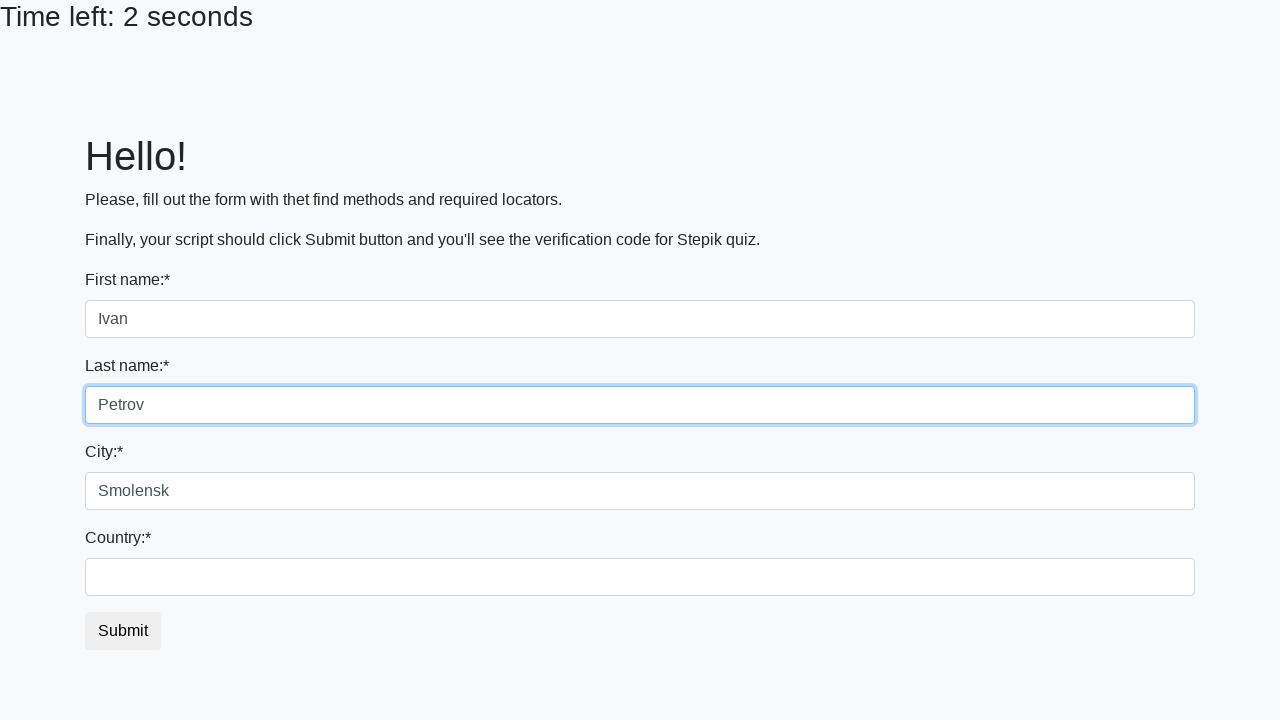

Filled country field with 'Russia' on #country
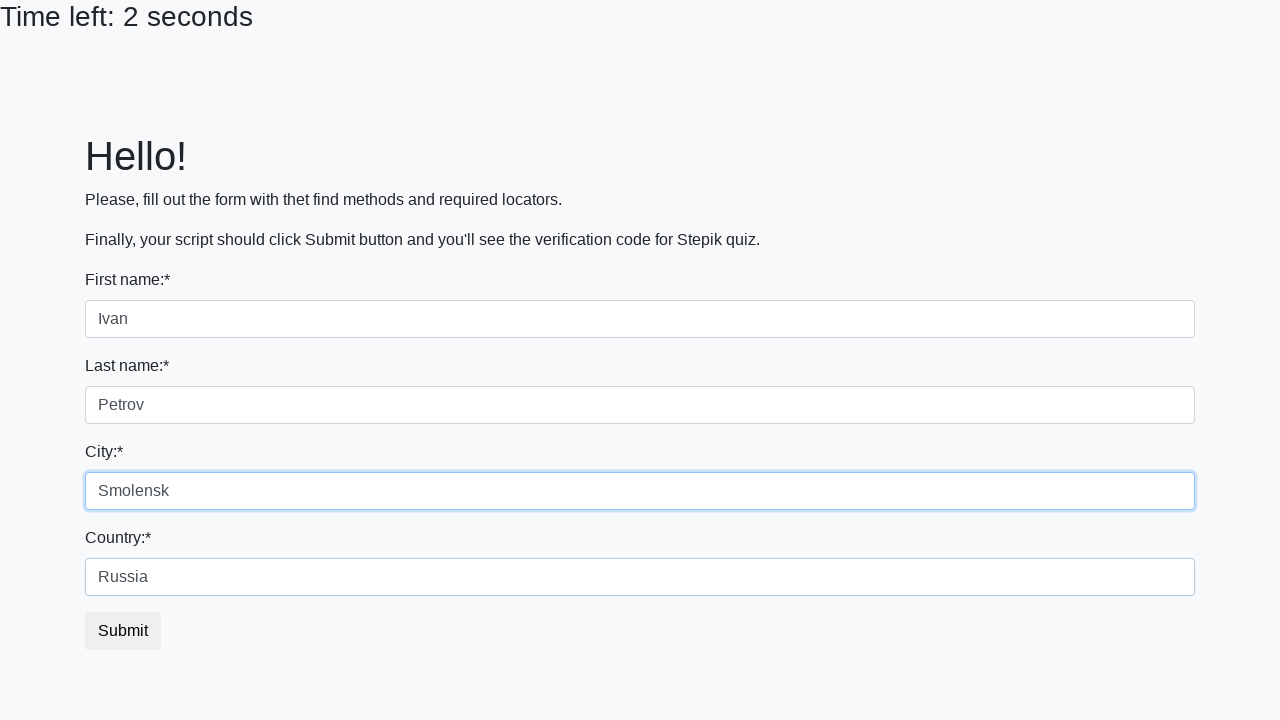

Clicked submit button to submit form at (123, 631) on button.btn
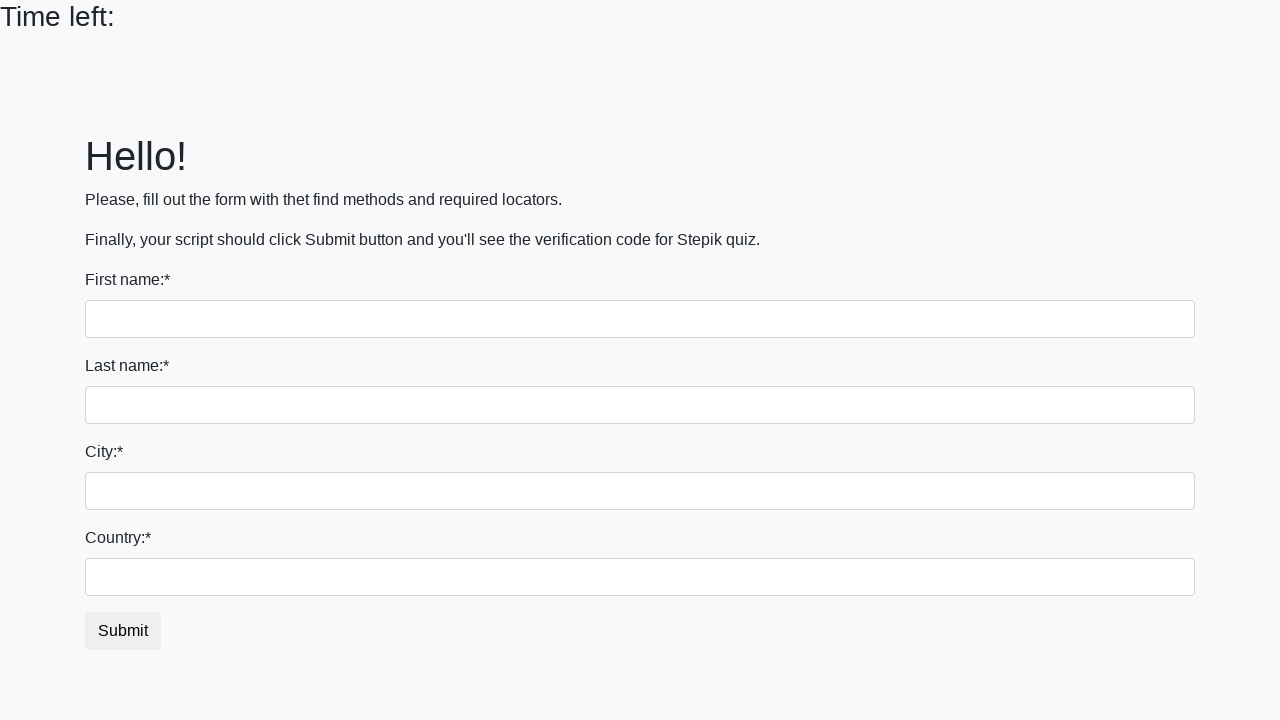

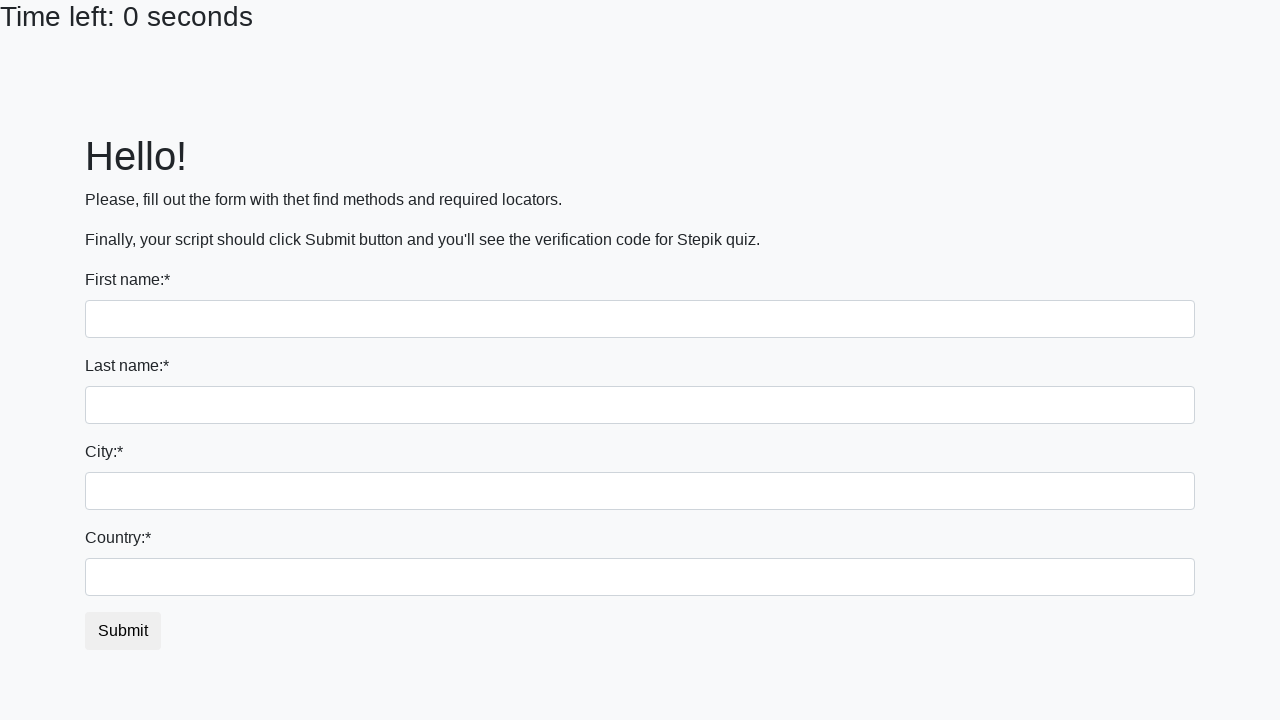